Tests the toggle-all functionality by adding multiple items, clicking the toggle-all button to mark all as complete, then clicking again to unmark all

Starting URL: https://todomvc.com/examples/react/dist/

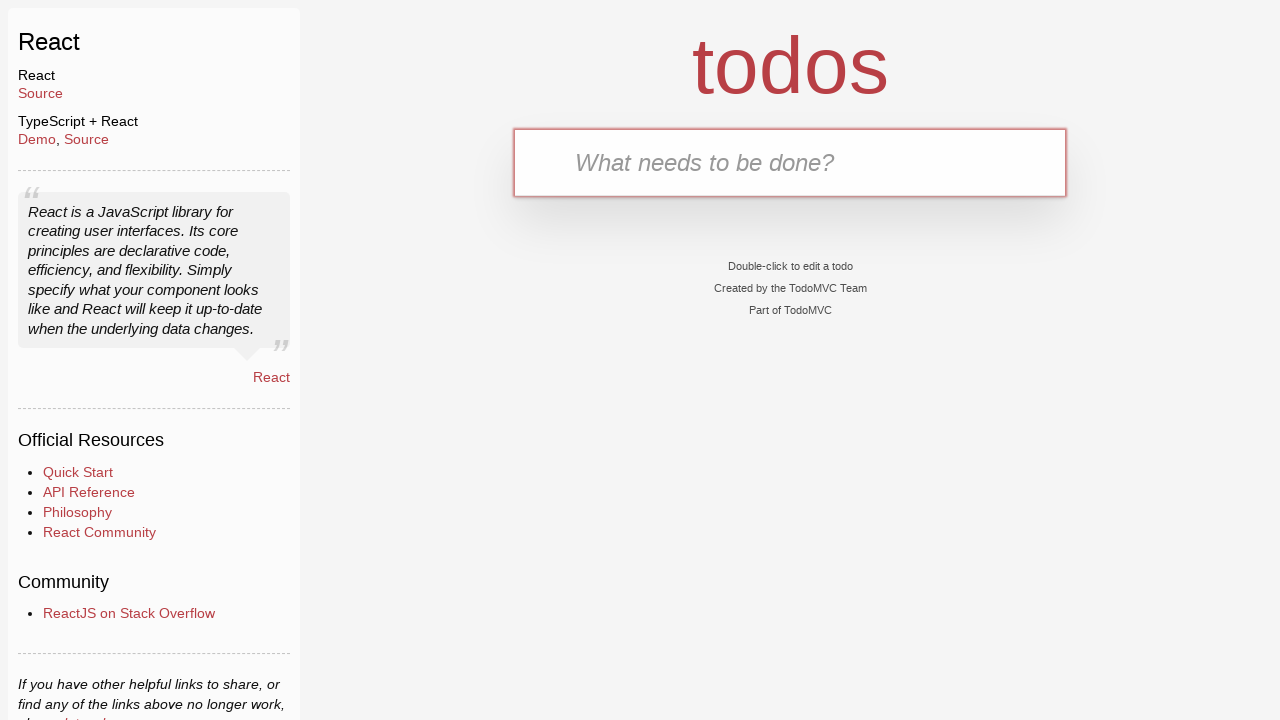

Filled todo input with 'Item 1' on #todo-input
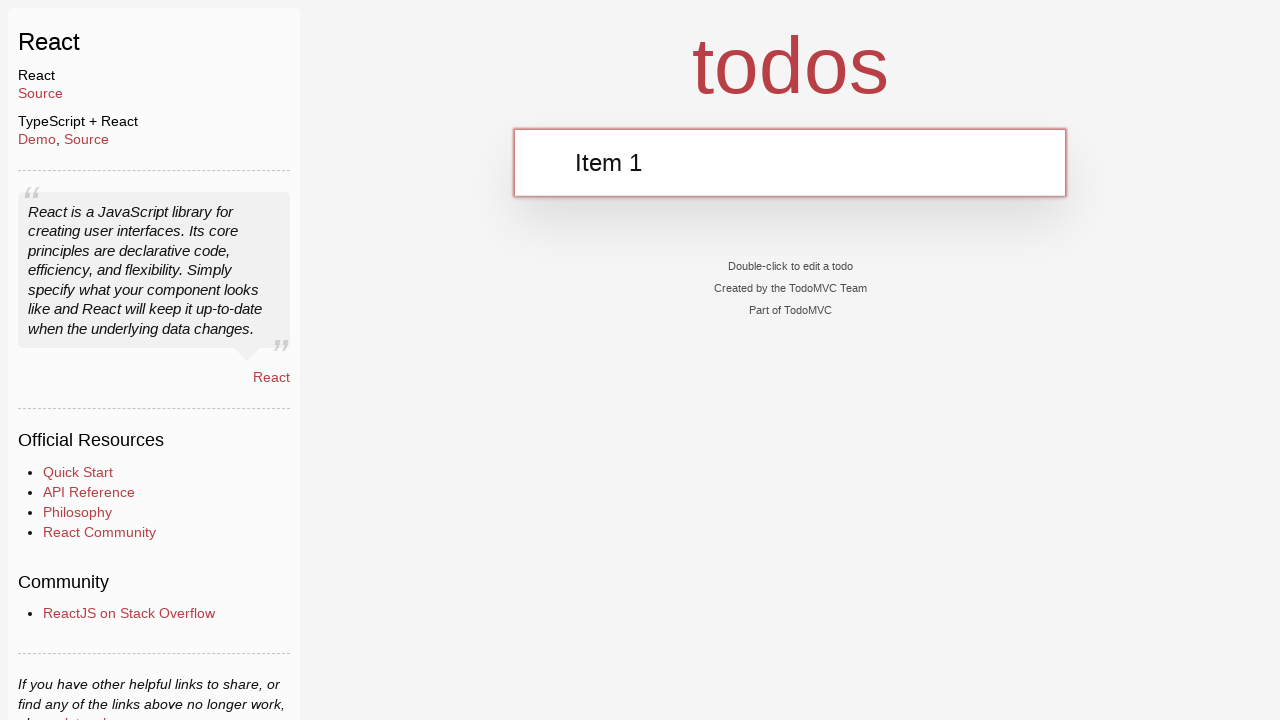

Pressed Enter to add Item 1 on #todo-input
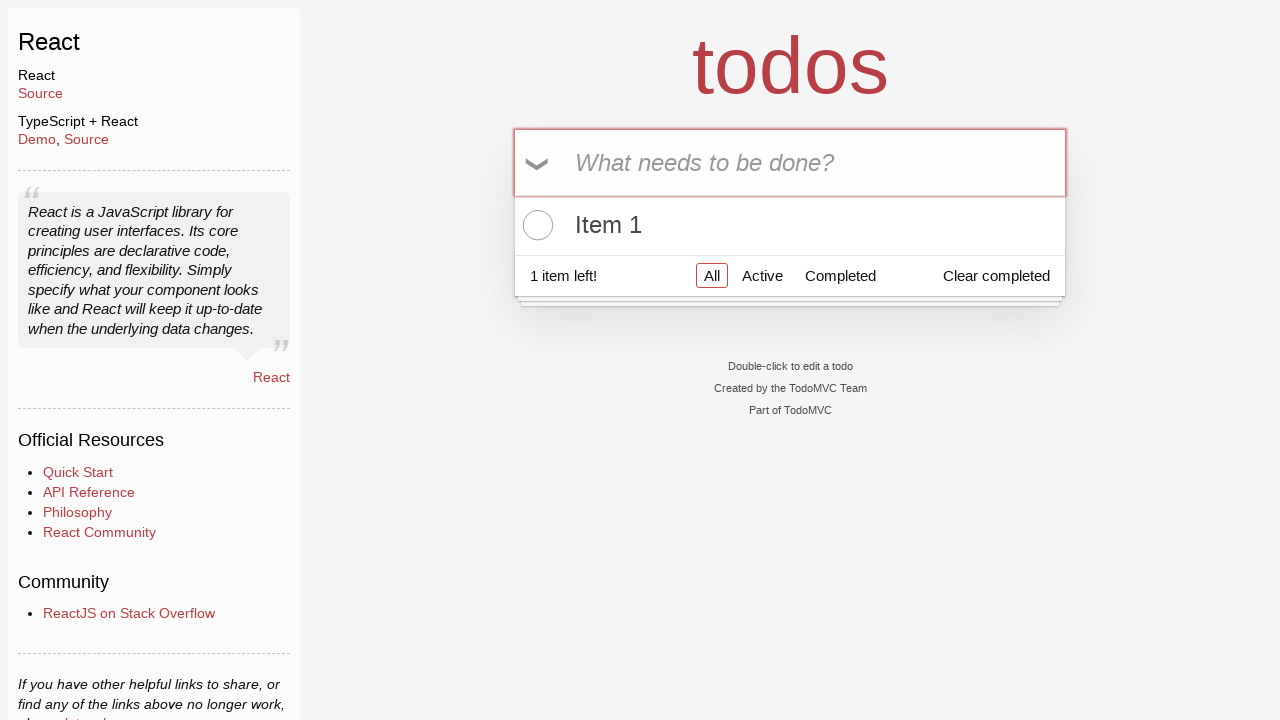

Filled todo input with 'Item 2' on #todo-input
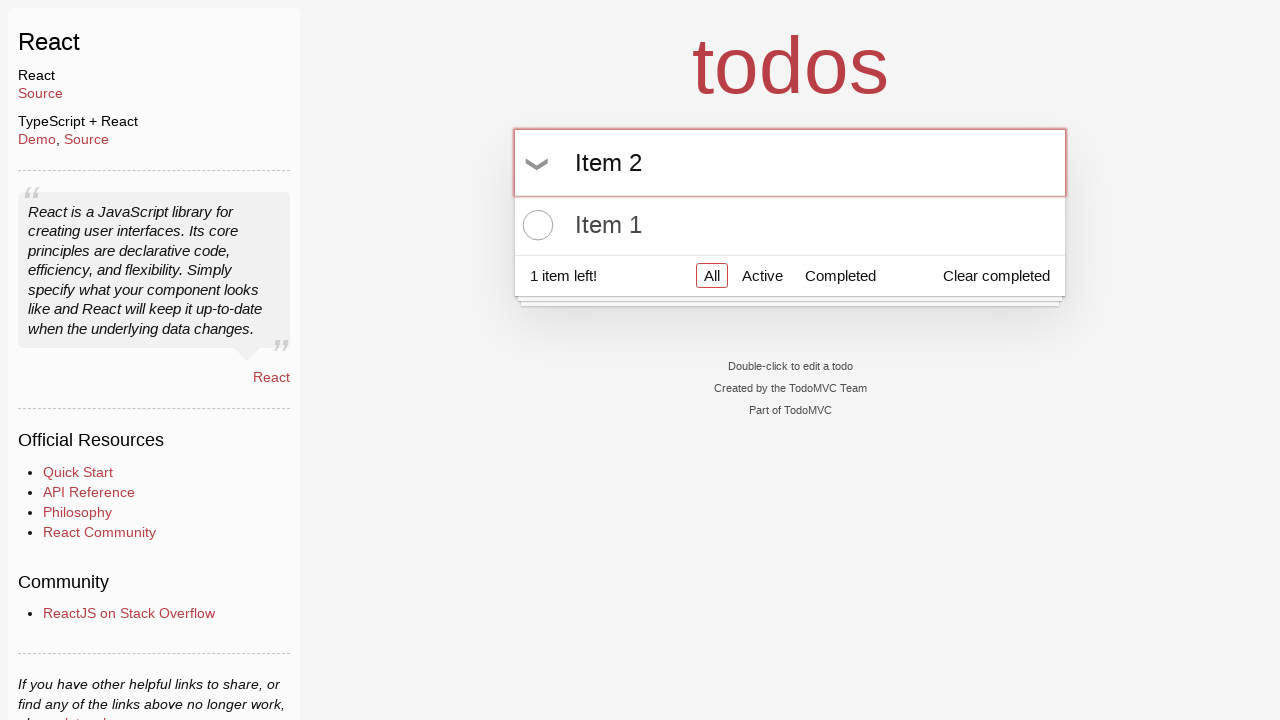

Pressed Enter to add Item 2 on #todo-input
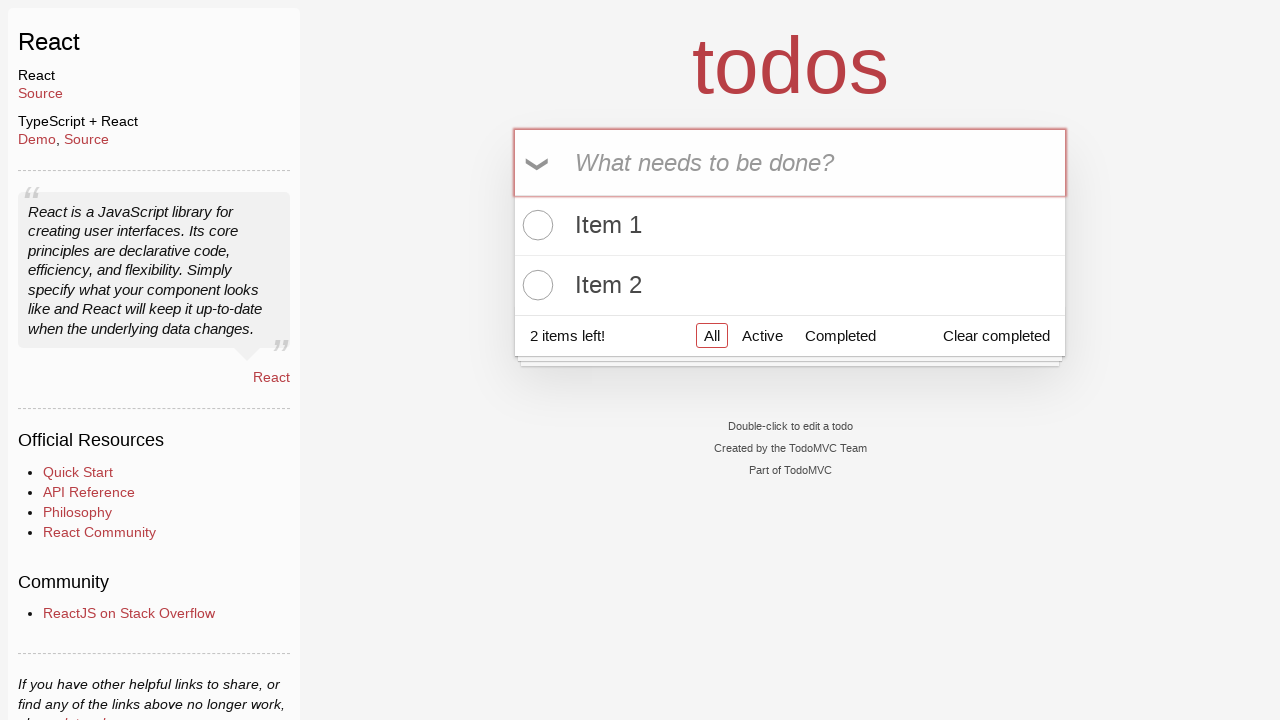

Filled todo input with 'Item 3' on #todo-input
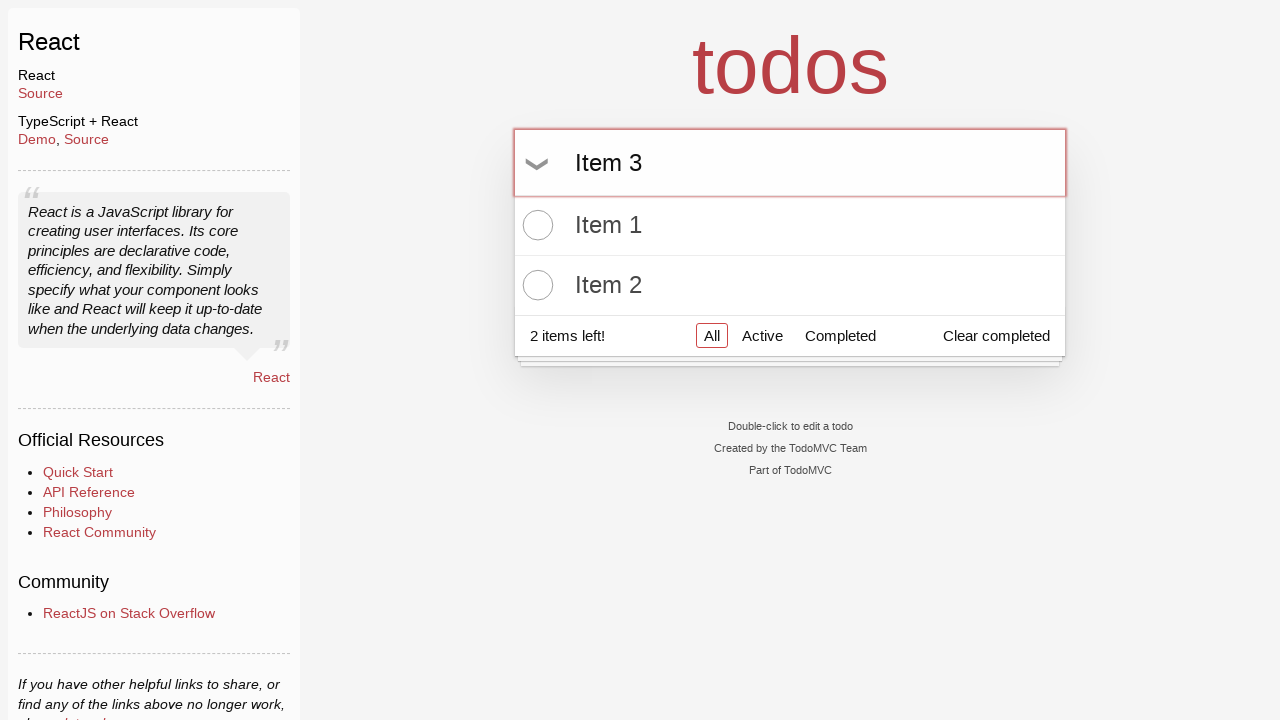

Pressed Enter to add Item 3 on #todo-input
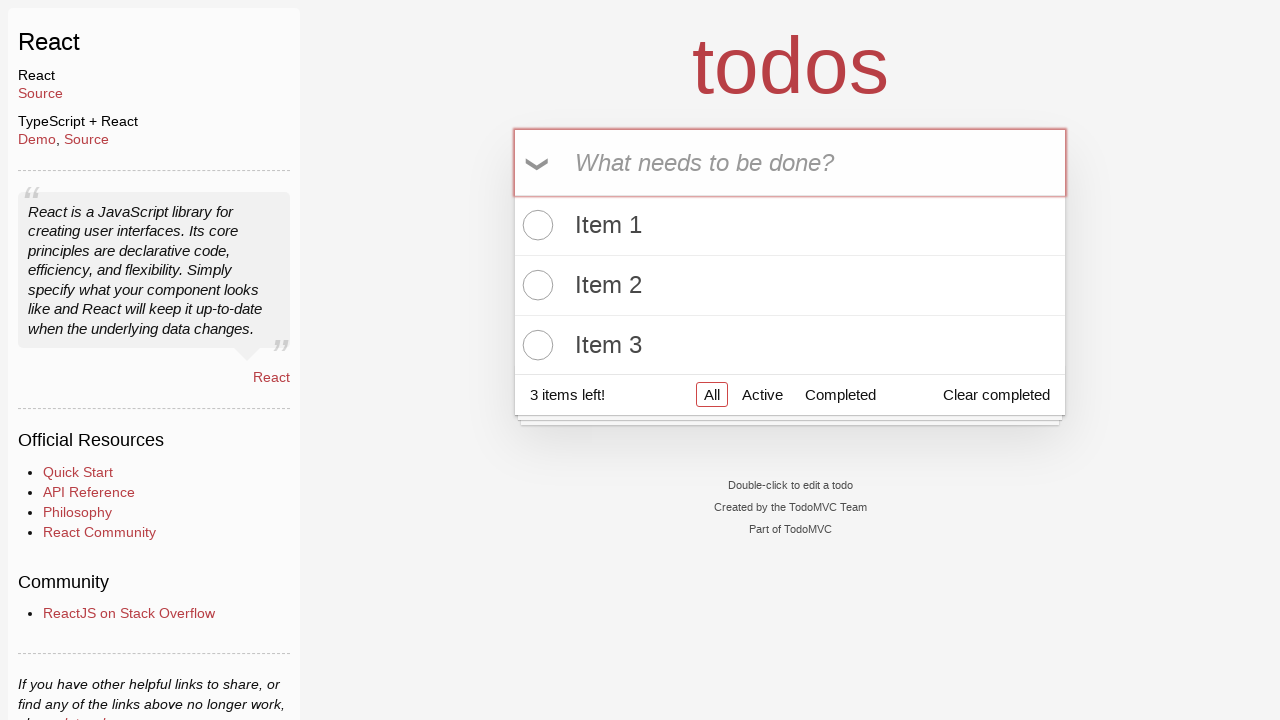

Filled todo input with 'Item 4' on #todo-input
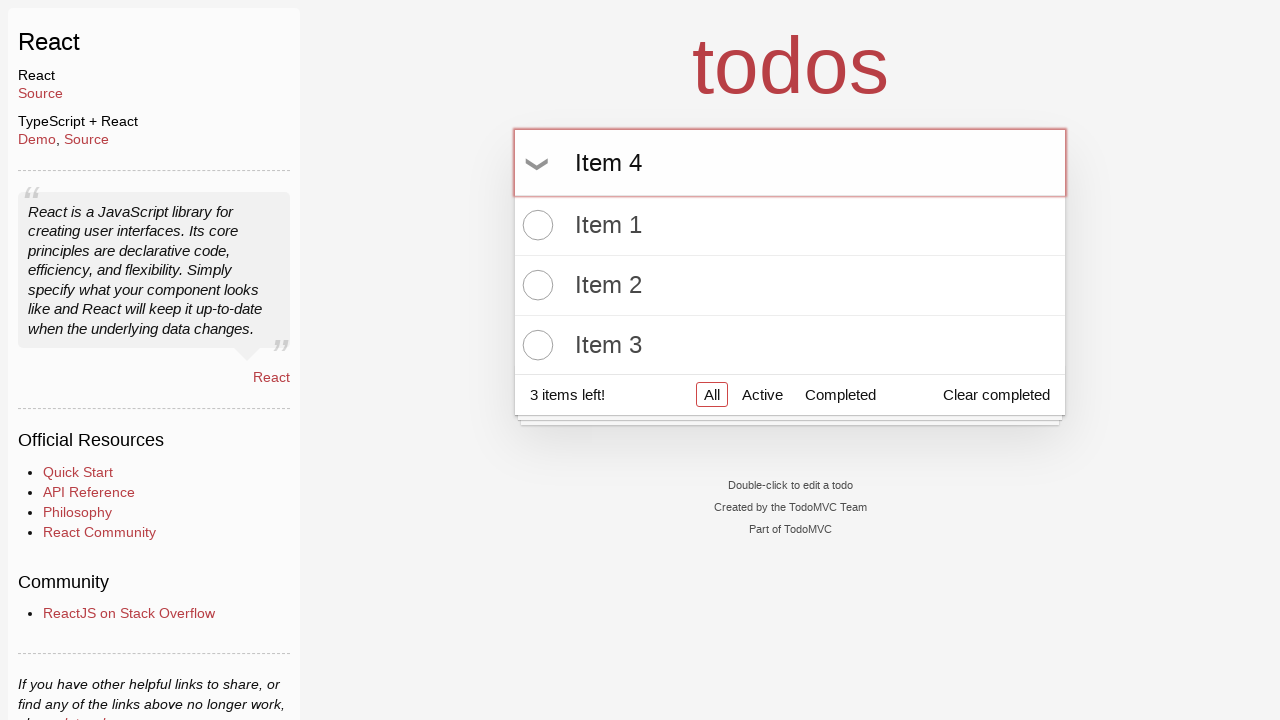

Pressed Enter to add Item 4 on #todo-input
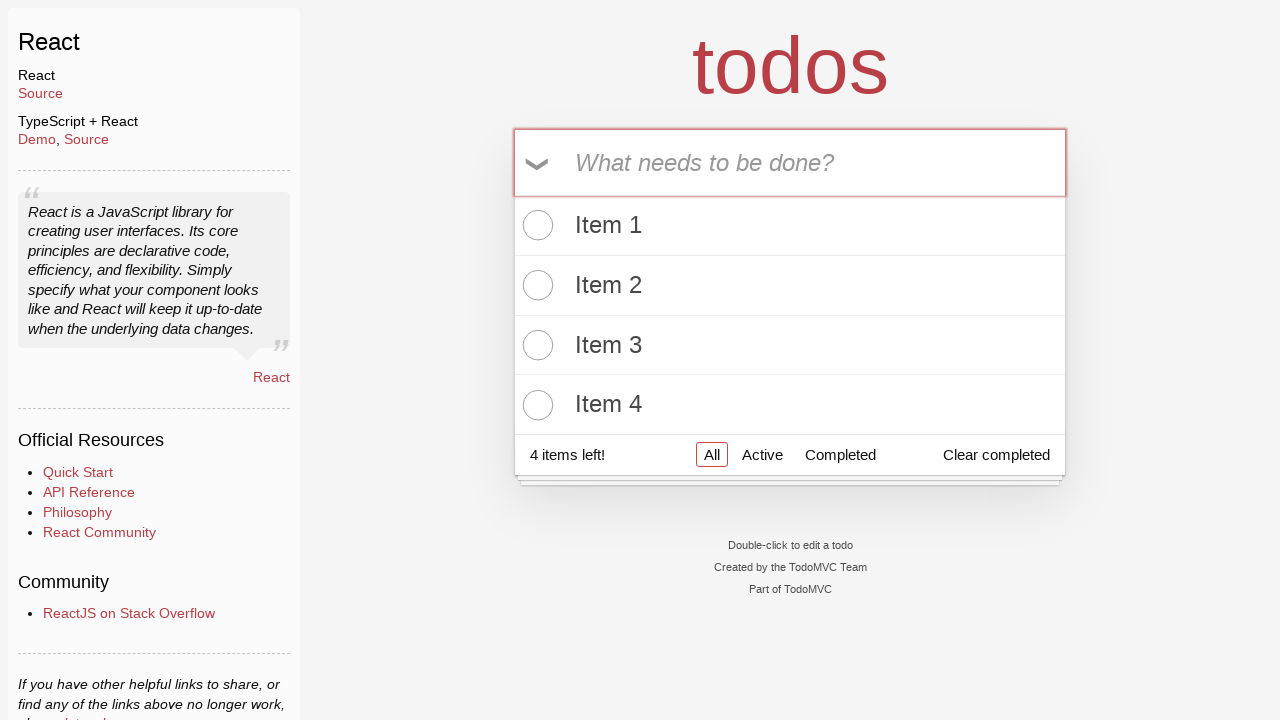

Todo list loaded with all 4 items
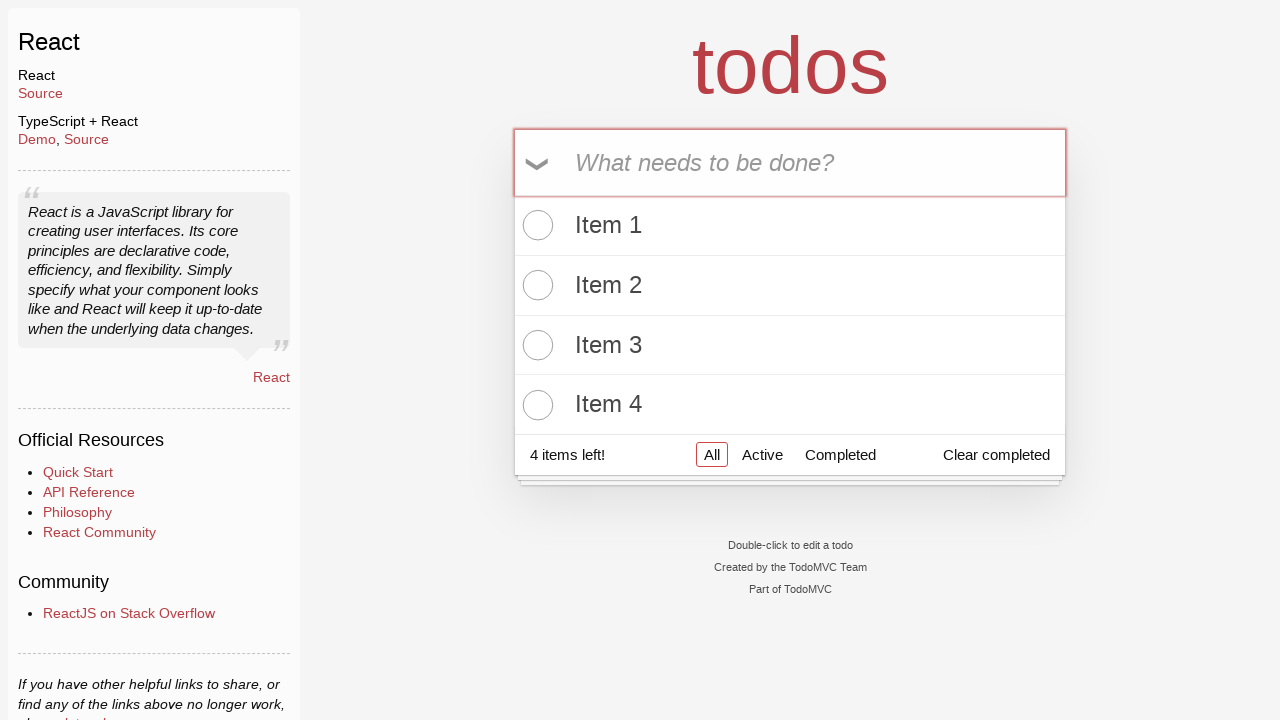

Clicked toggle-all button to mark all items as complete at (539, 163) on #toggle-all
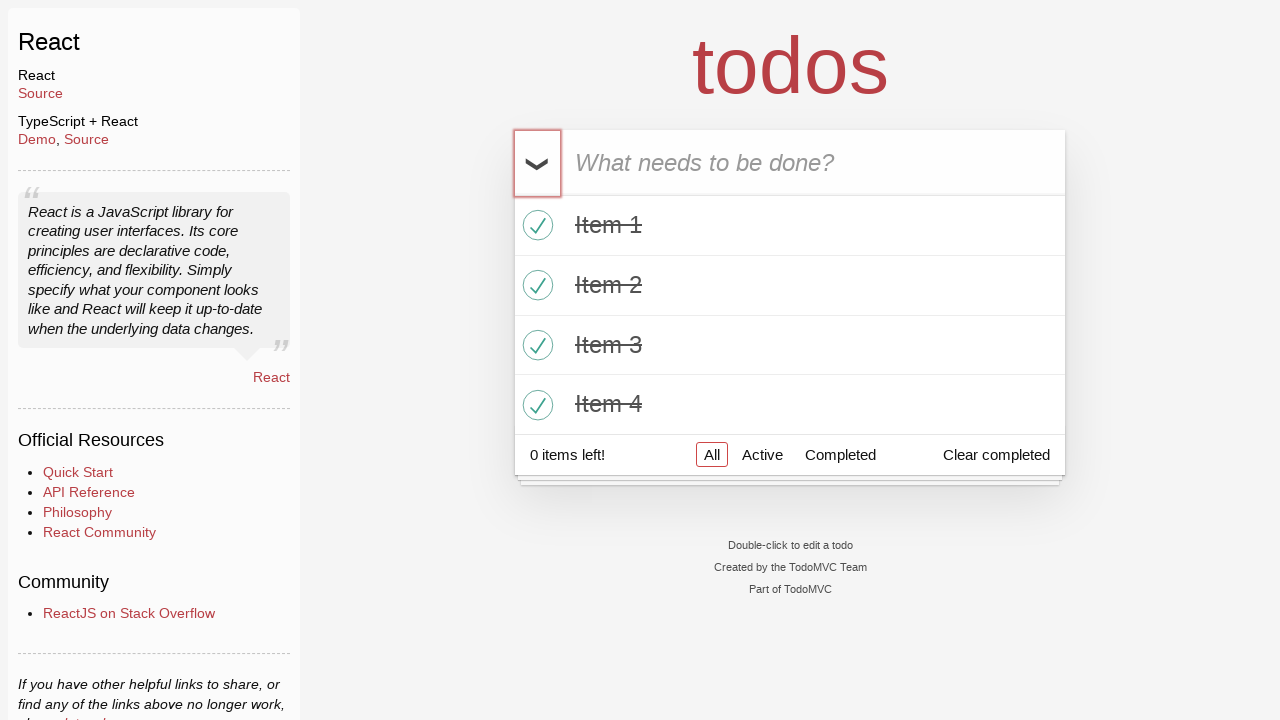

Waited for toggle effect to apply
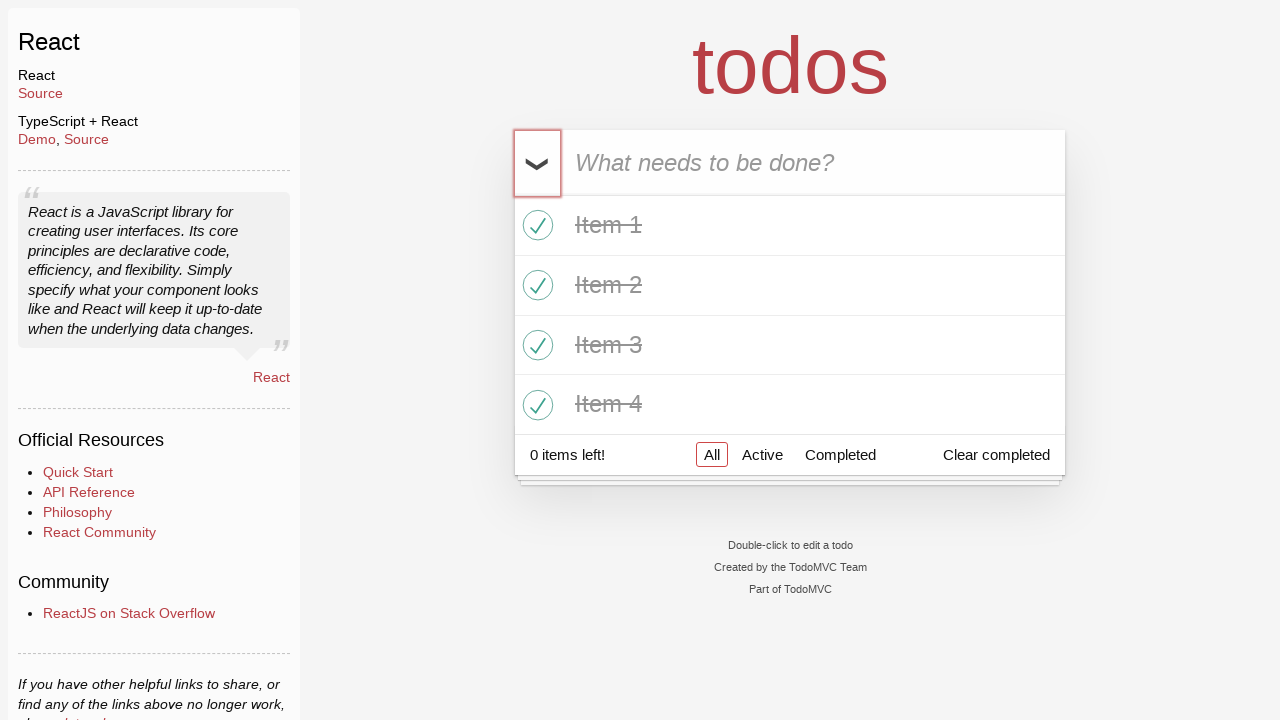

Clicked toggle-all button to mark all items as incomplete at (539, 163) on #toggle-all
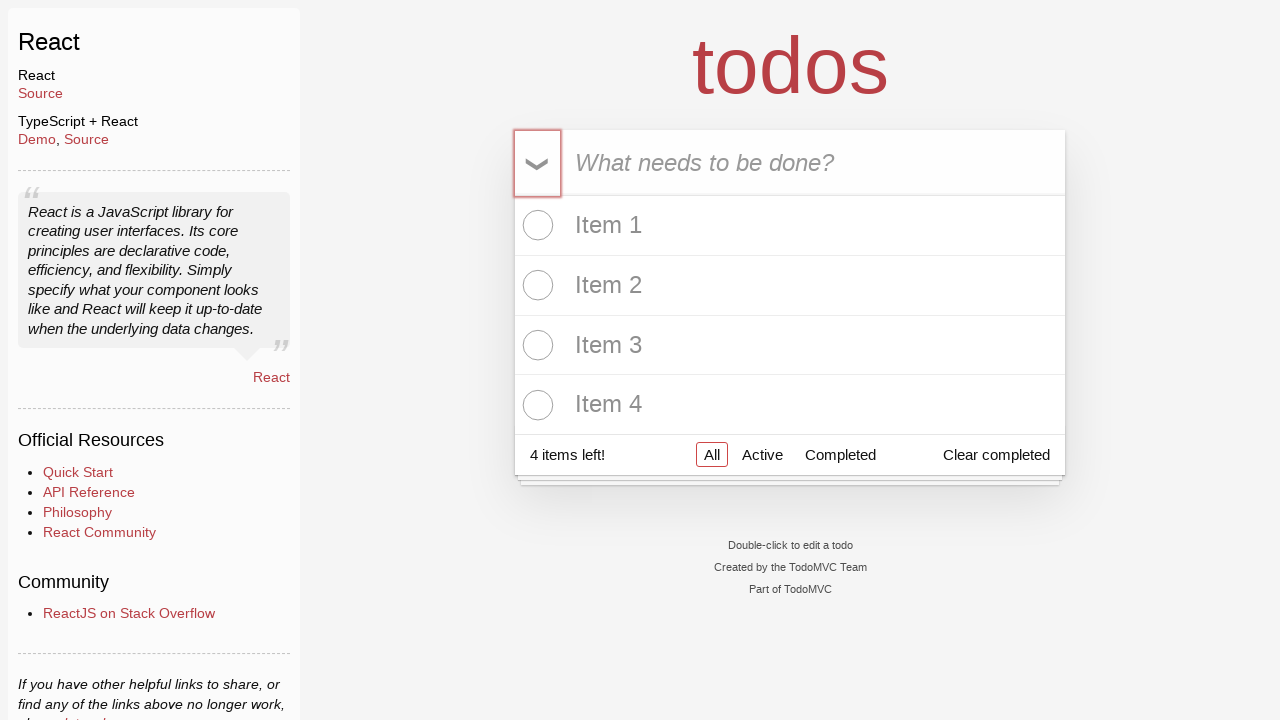

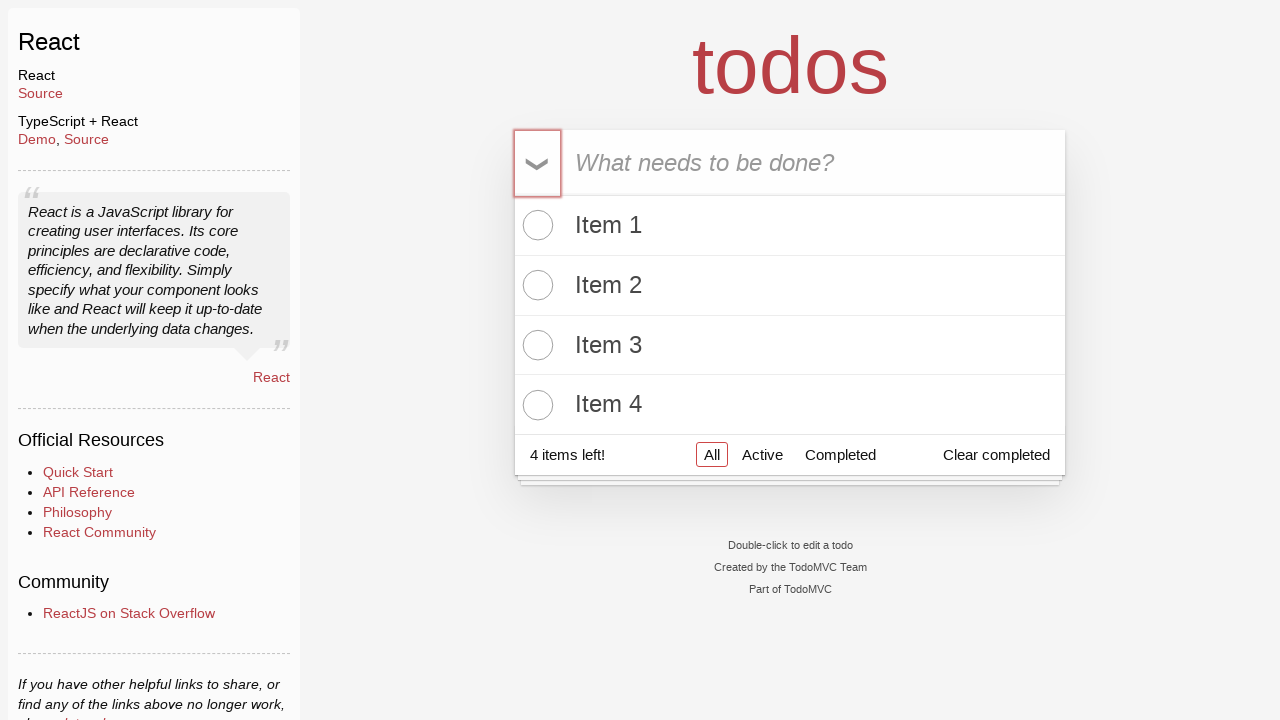